Tests multi-window handling by clicking a link that opens a new window, switching to the child window, verifying its content, closing it, and then switching back to verify the parent window content.

Starting URL: https://the-internet.herokuapp.com/windows

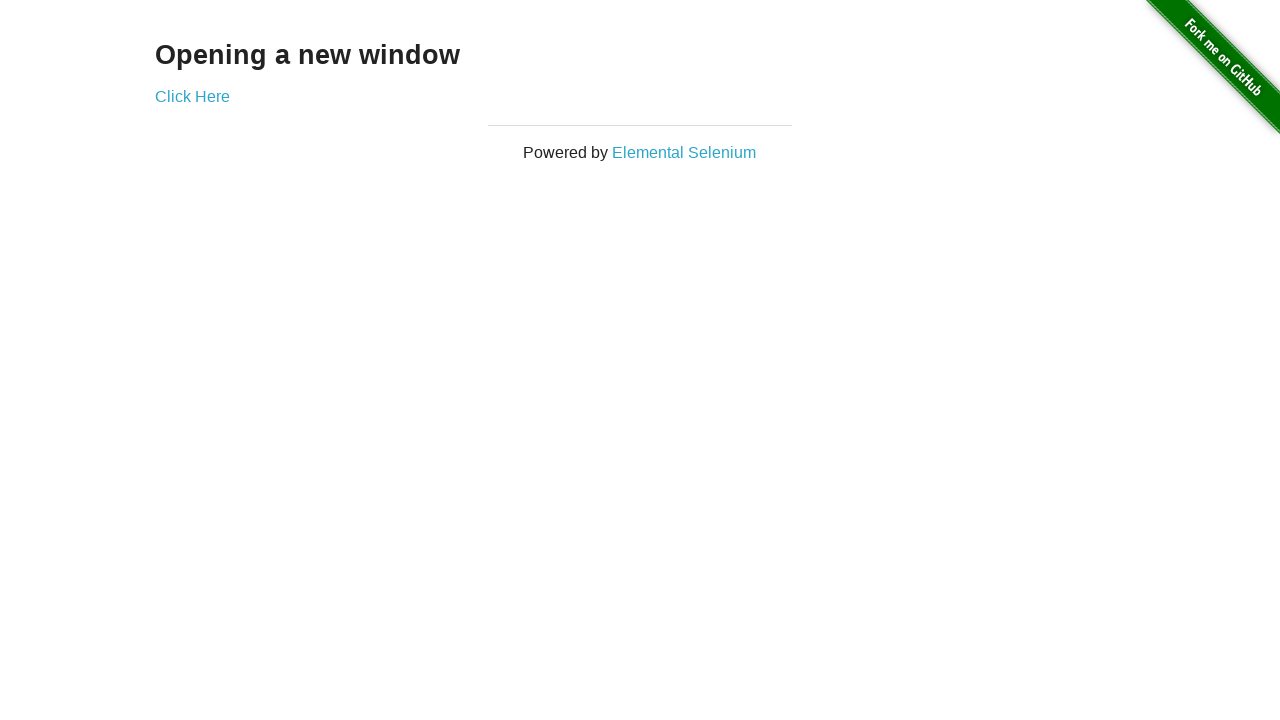

Clicked 'Click Here' link to open new window at (192, 96) on text=Click Here
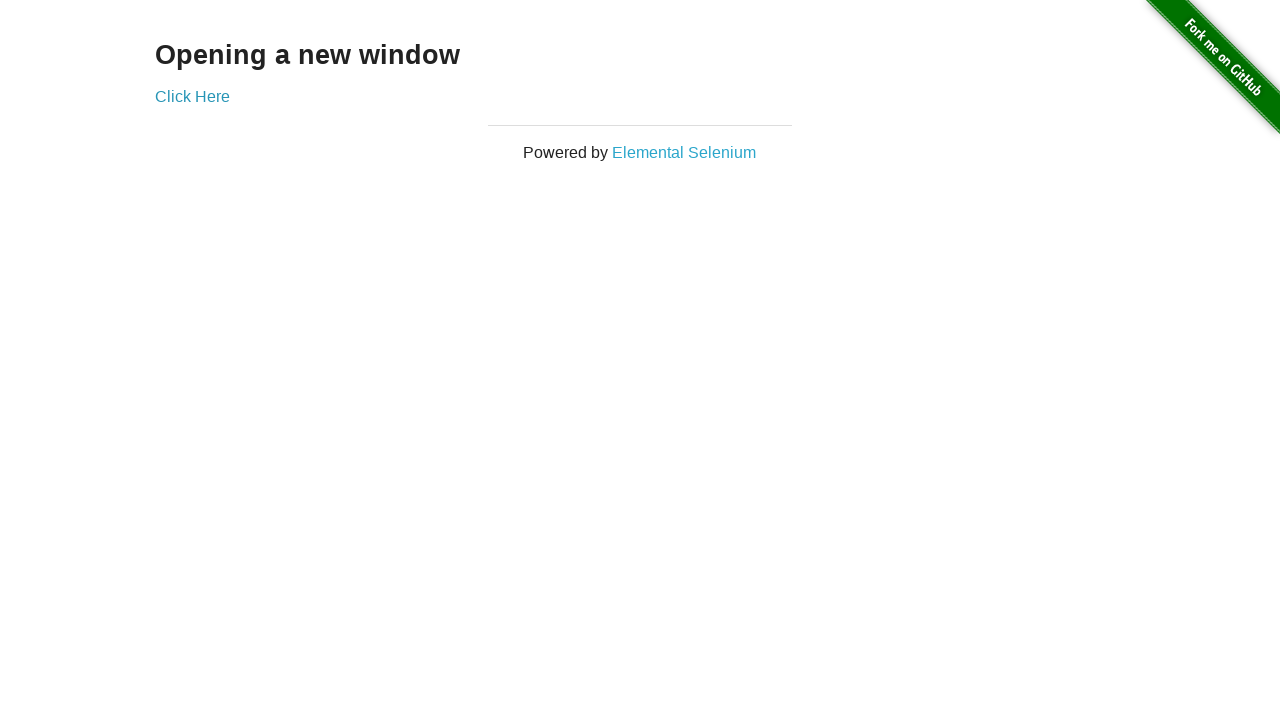

New window opened and captured at (192, 96) on text=Click Here
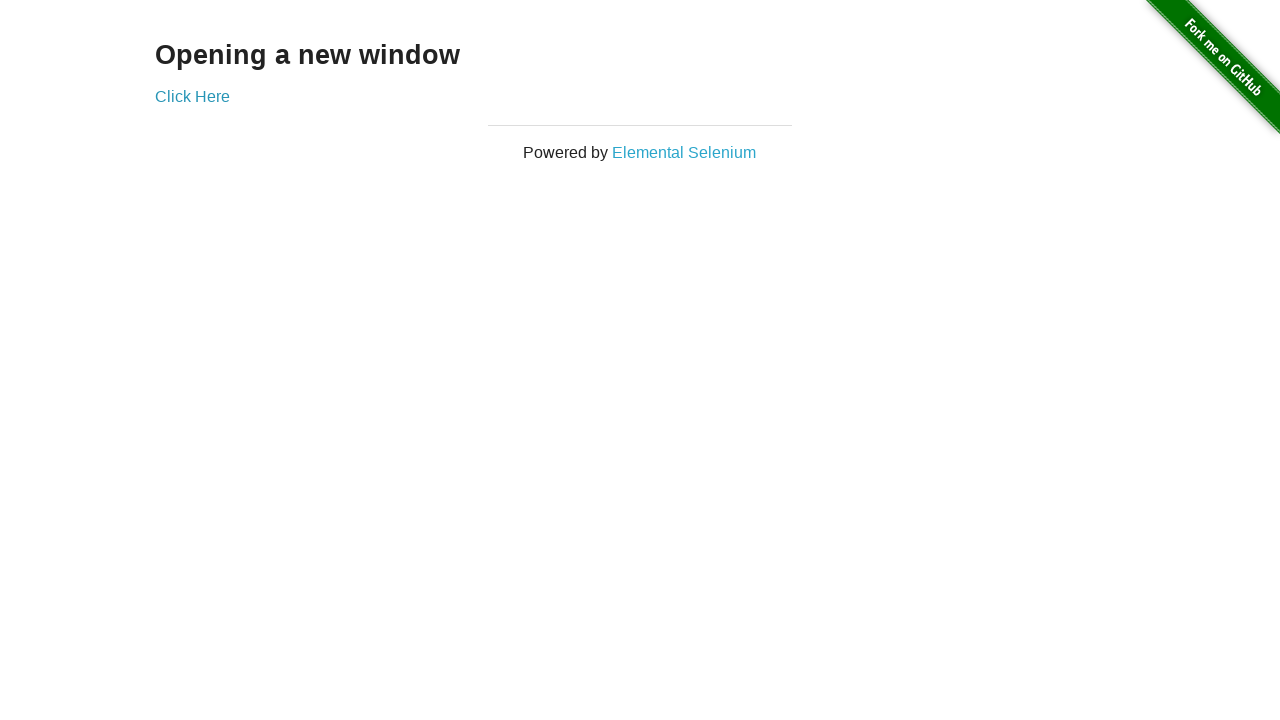

New page loaded completely
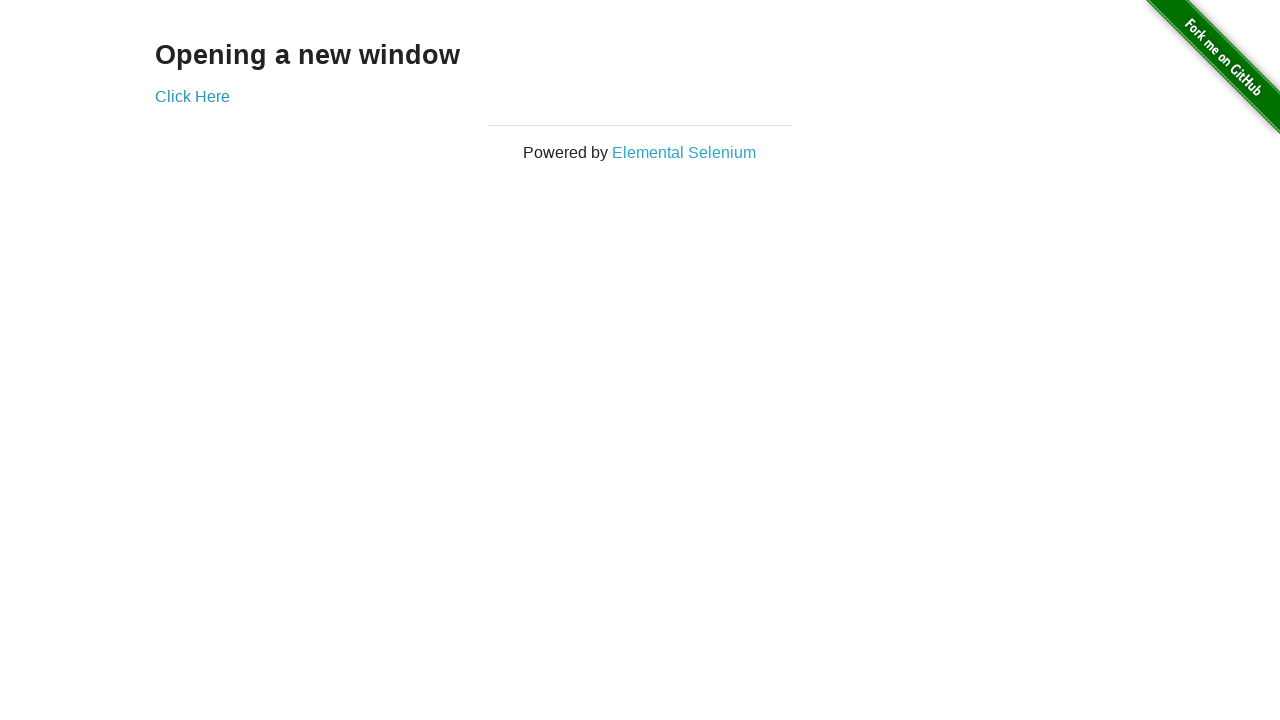

Verified new window heading: 'New Window'
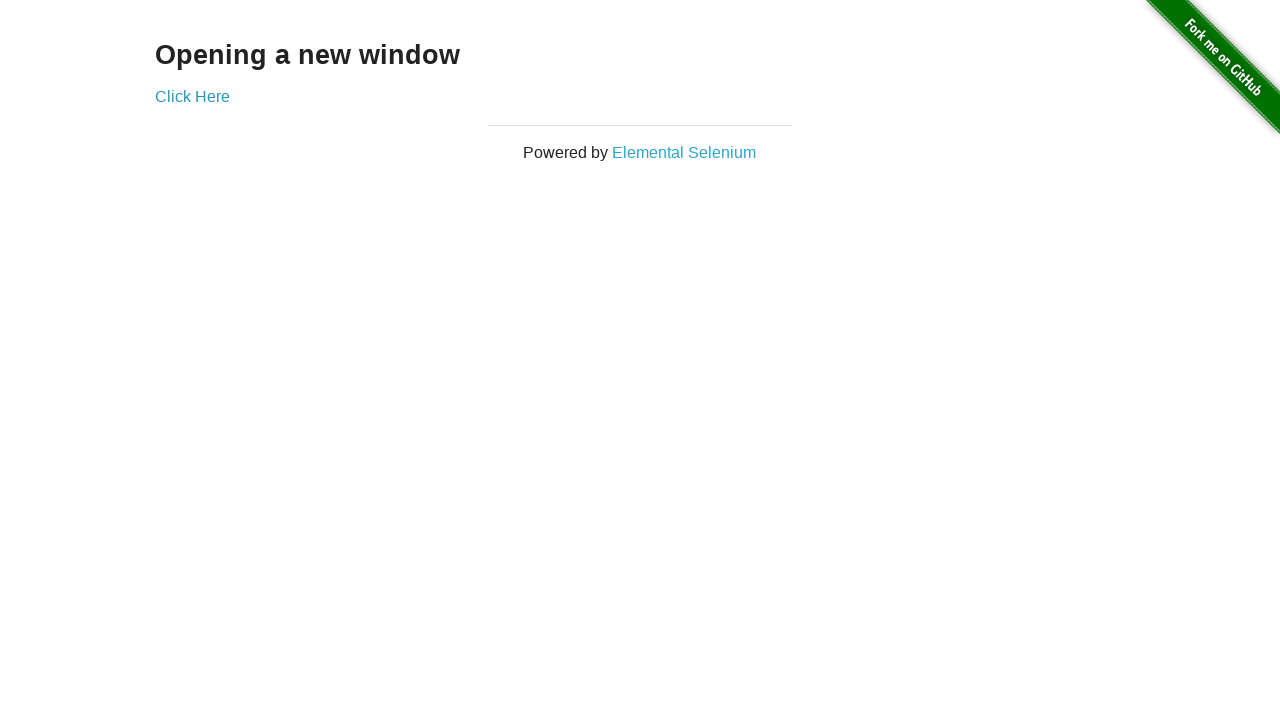

Closed child window
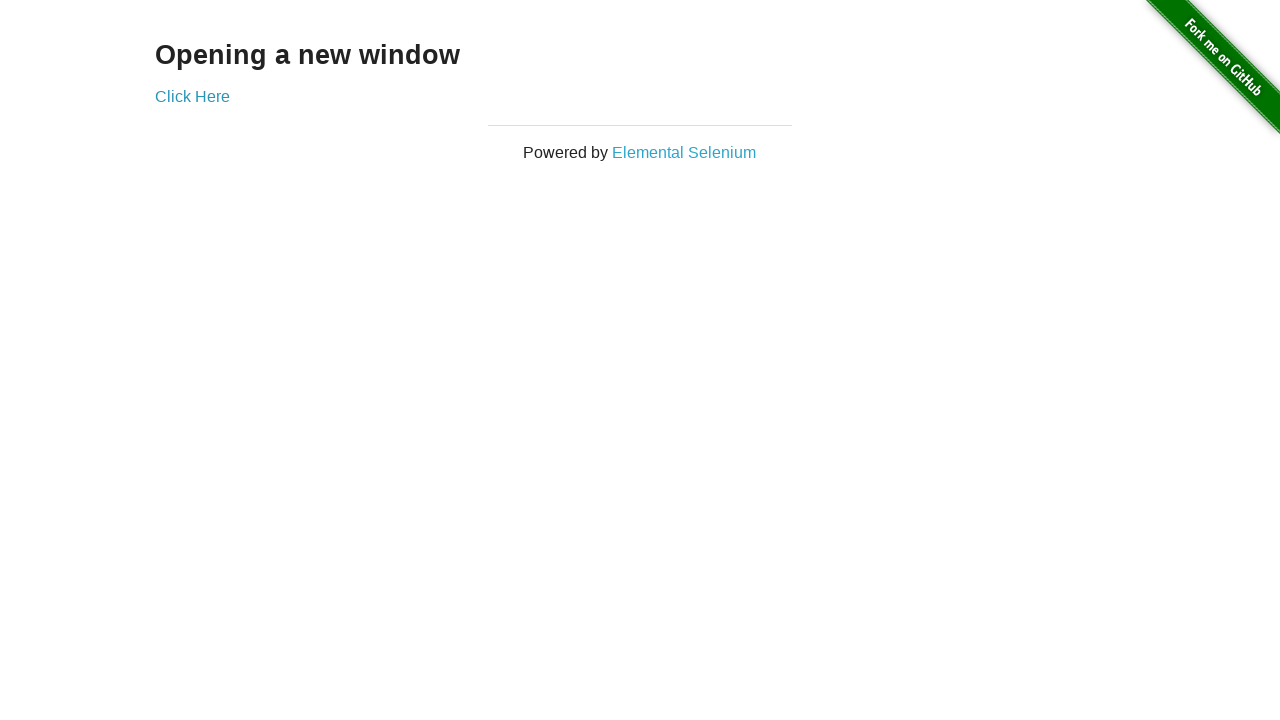

Switched back to parent window
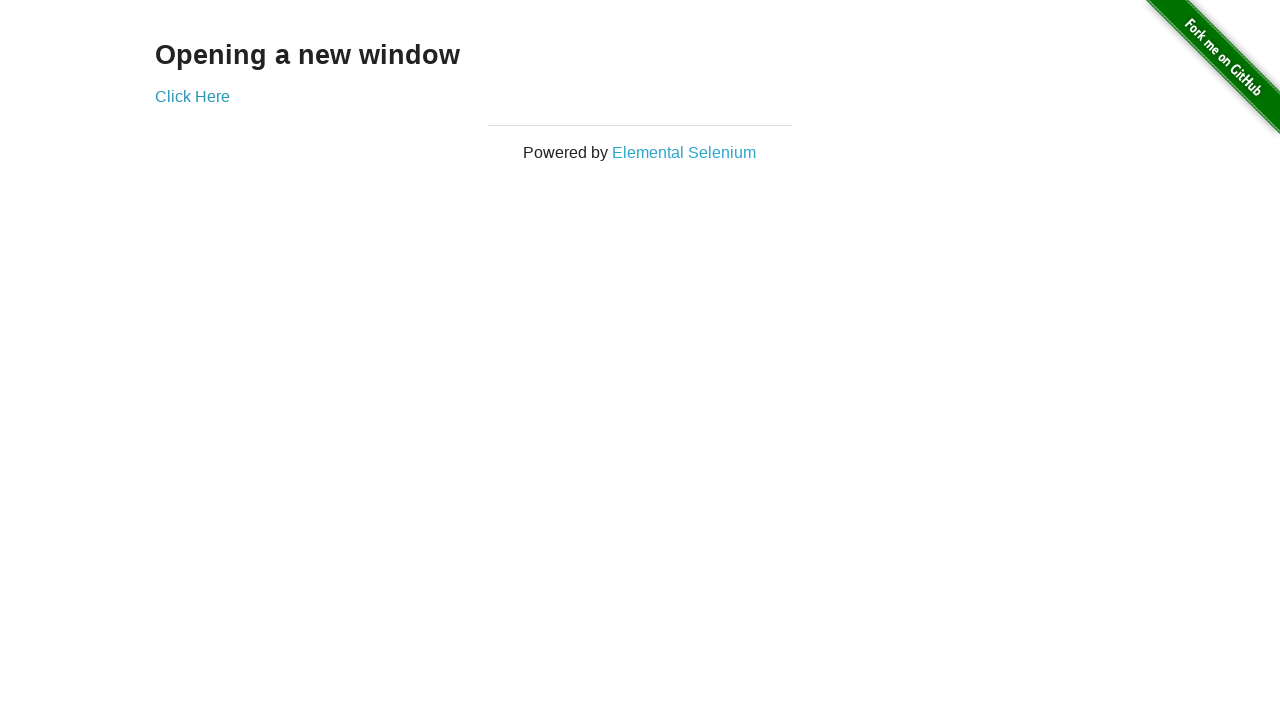

Verified parent window heading is 'Opening a new window'
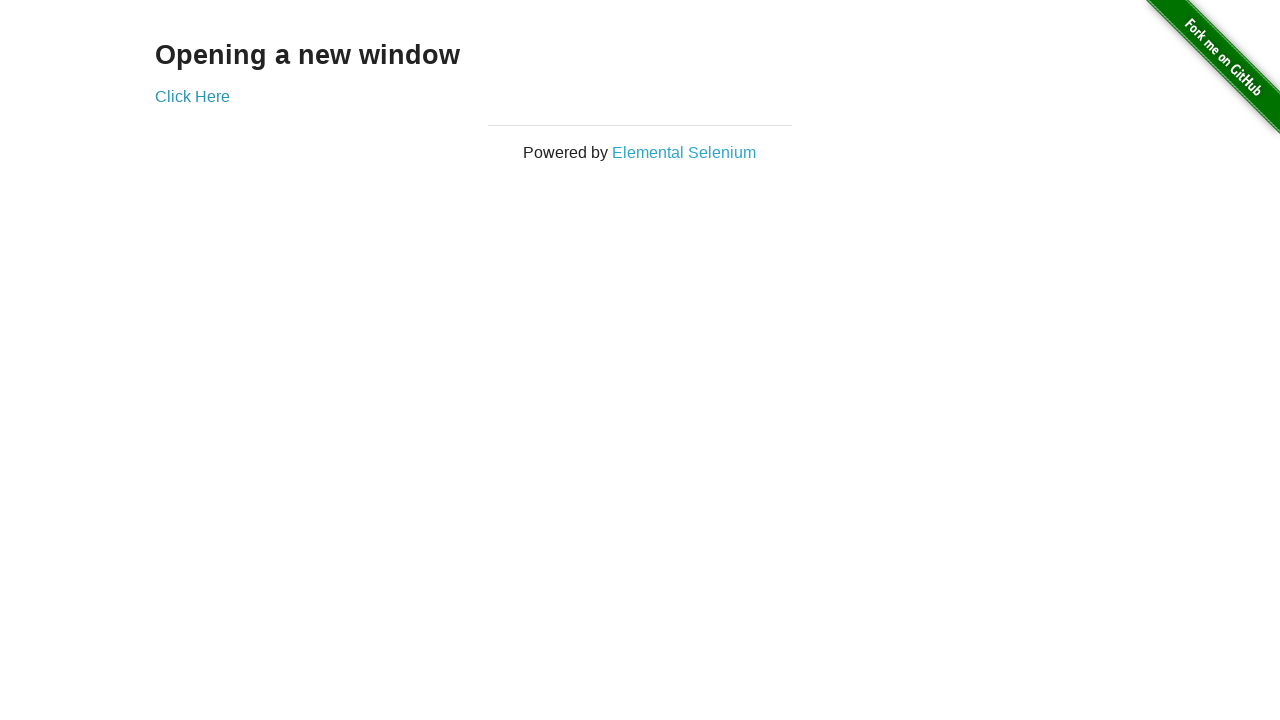

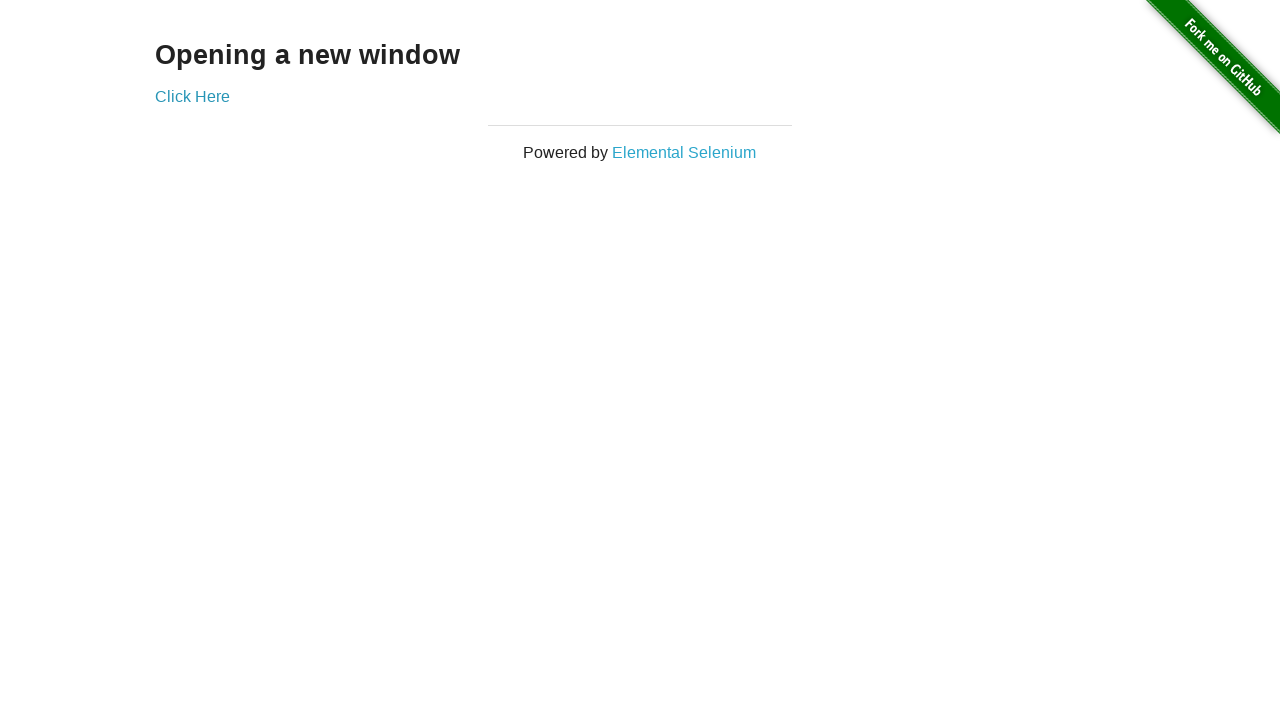